Tests opening a new browser tab by navigating to a page, opening a new tab, navigating to a different page in that tab, and verifying that two pages exist.

Starting URL: https://the-internet.herokuapp.com/windows

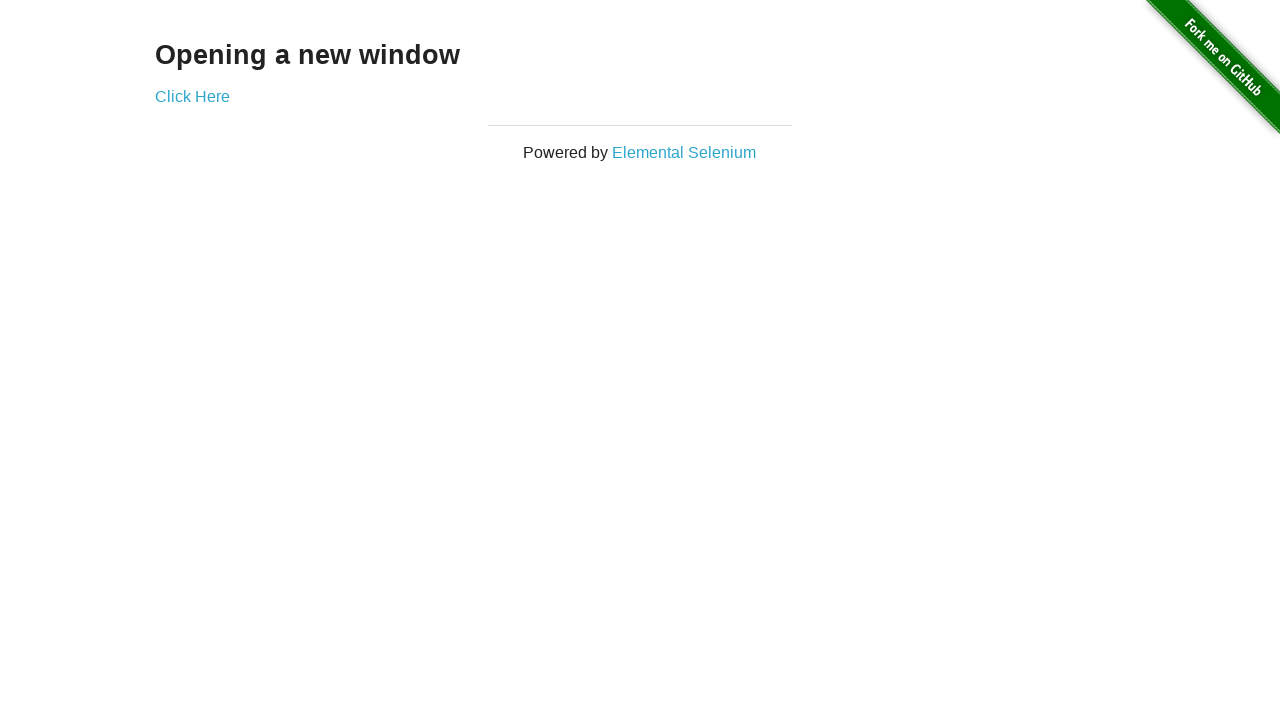

Opened a new browser tab
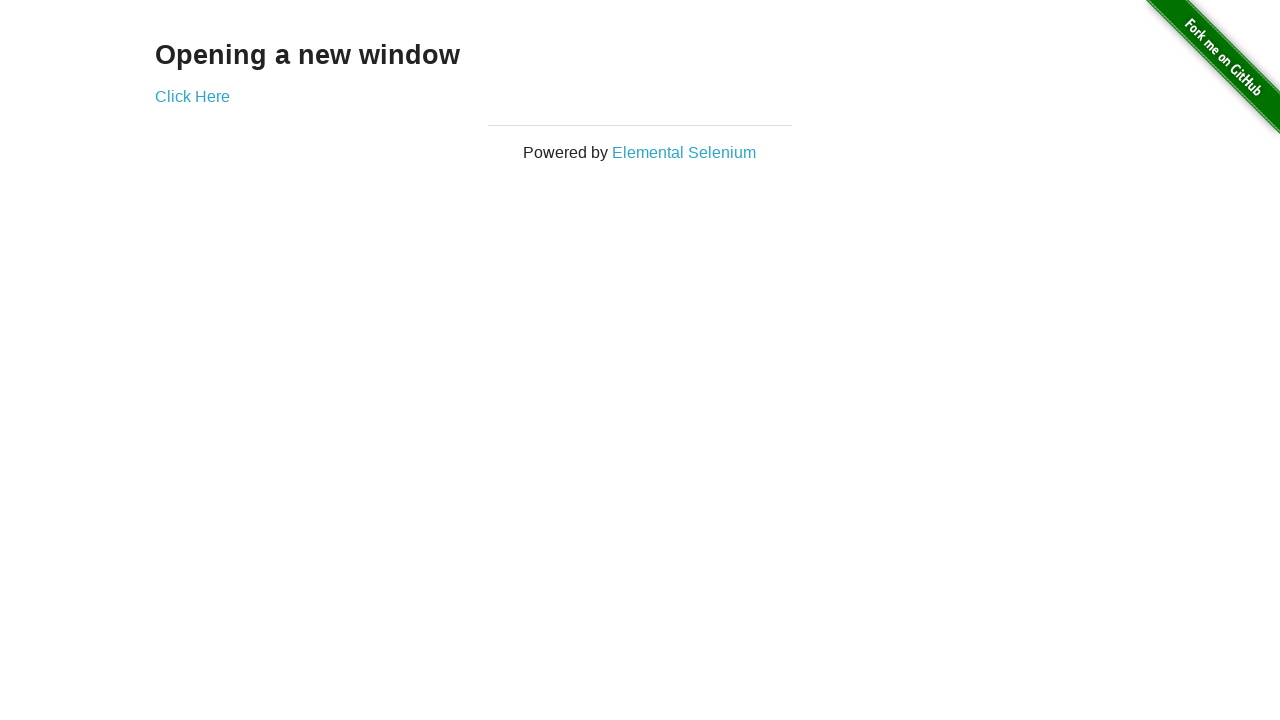

Navigated new tab to https://the-internet.herokuapp.com/typos
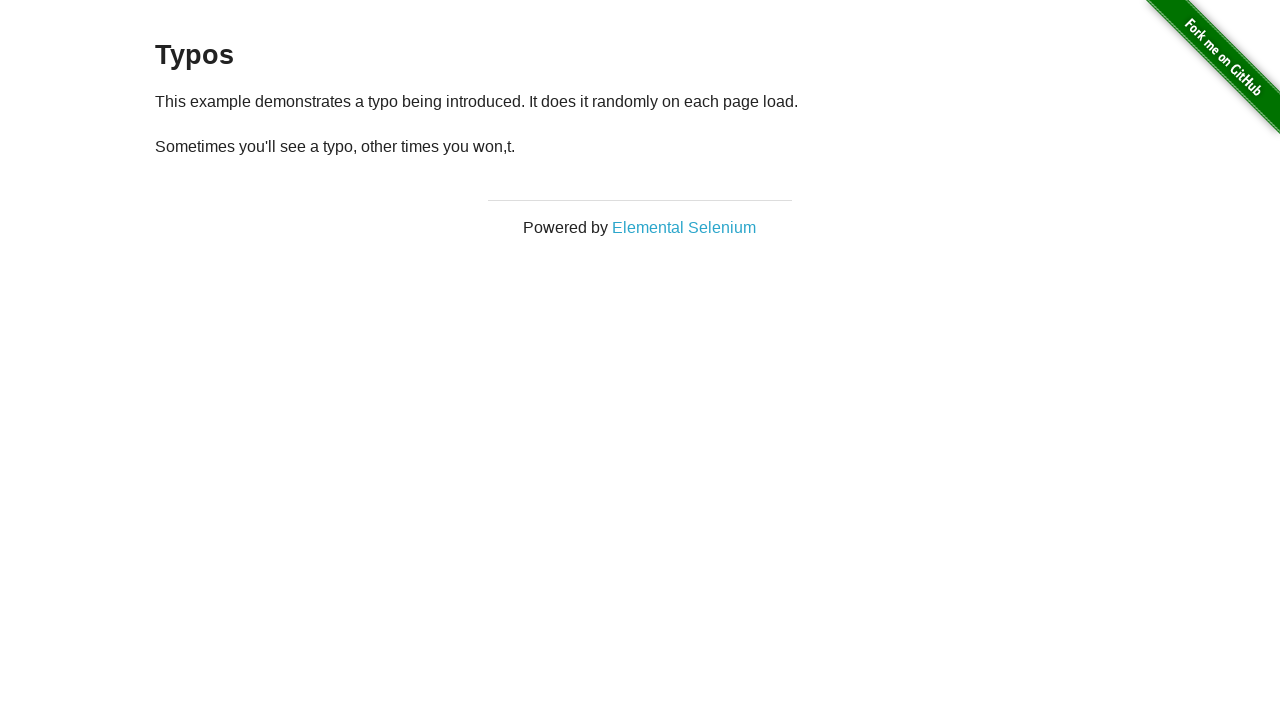

Verified that 2 pages exist in the browser context
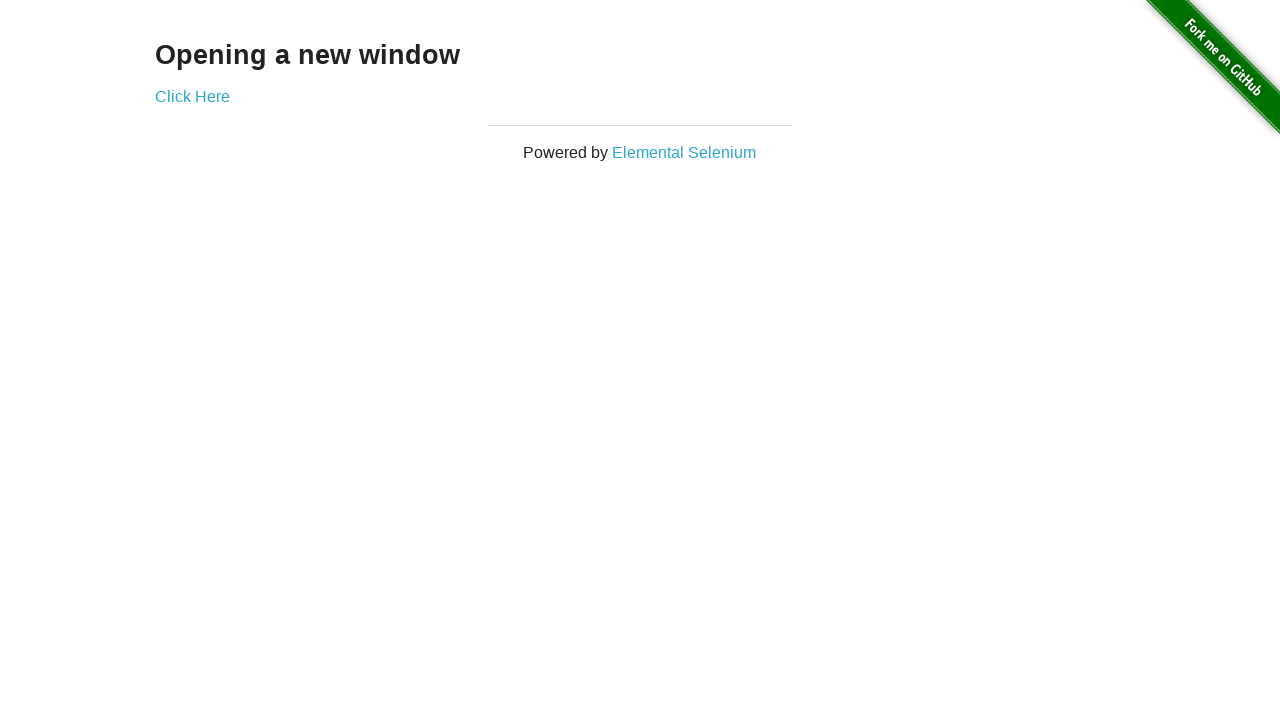

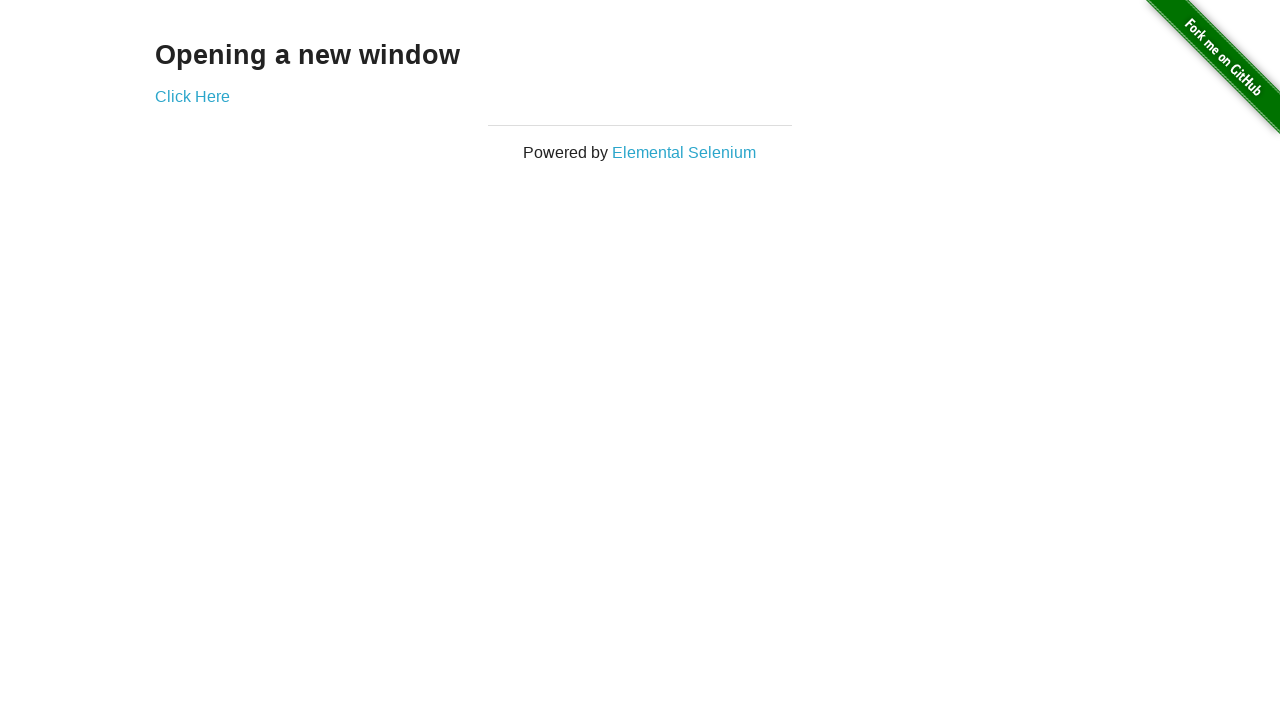